Tests interaction with a Unity WebGL canvas by clicking at three specific coordinate positions on the canvas element.

Starting URL: https://17squares.com/closets/?source=%5BgetSource%5D

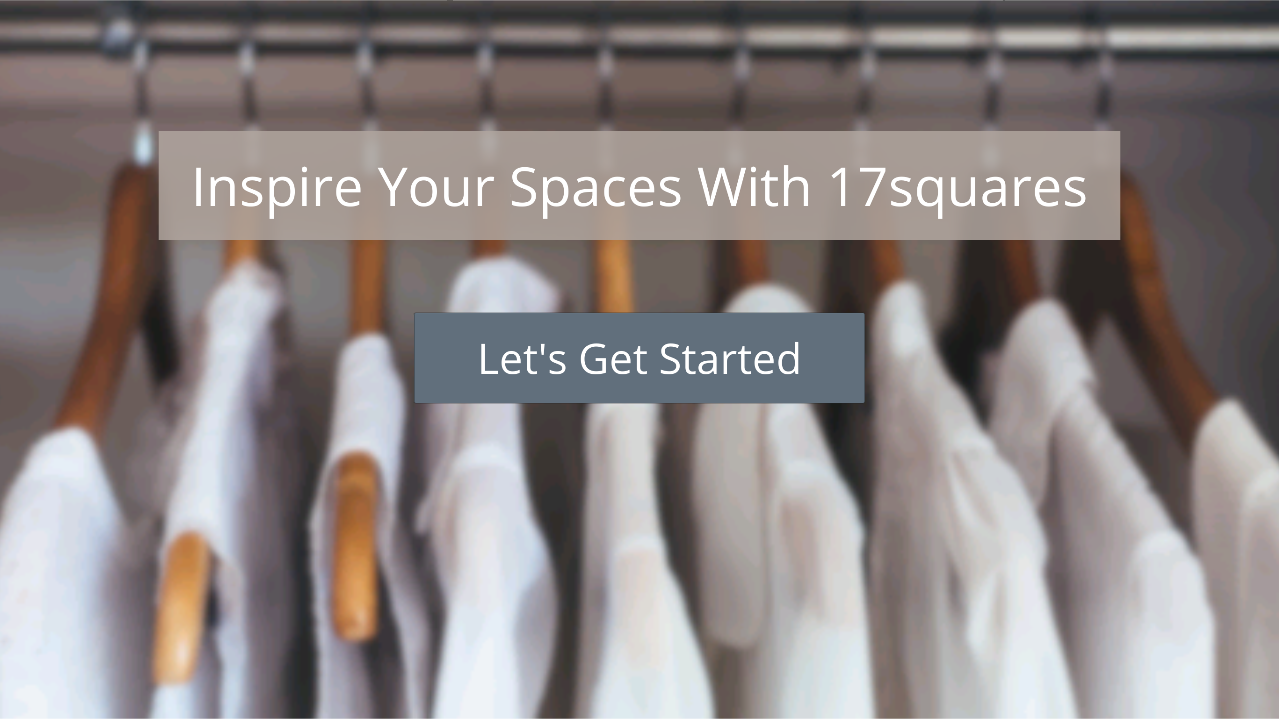

Clicked Unity WebGL canvas at position (646, 508) at (646, 508) on #unity-canvas
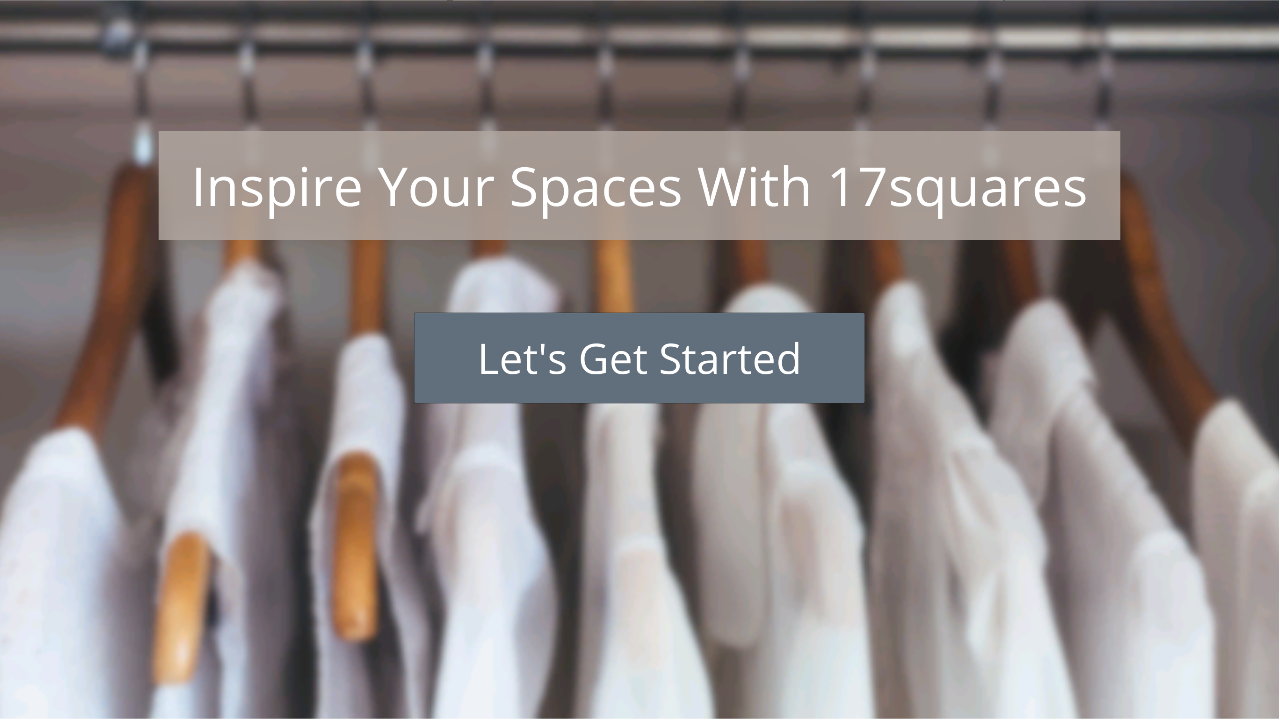

Clicked Unity WebGL canvas at position (654, 369) at (654, 369) on #unity-canvas
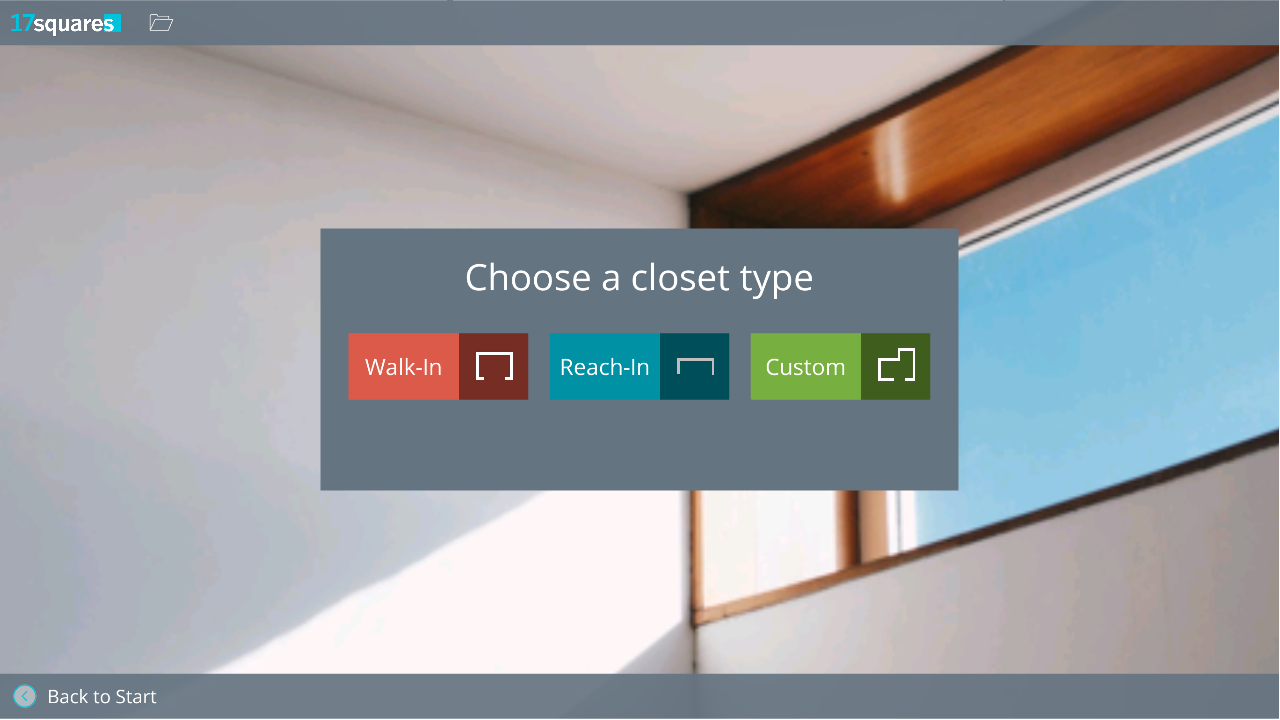

Clicked Unity WebGL canvas at position (398, 371) at (398, 371) on #unity-canvas
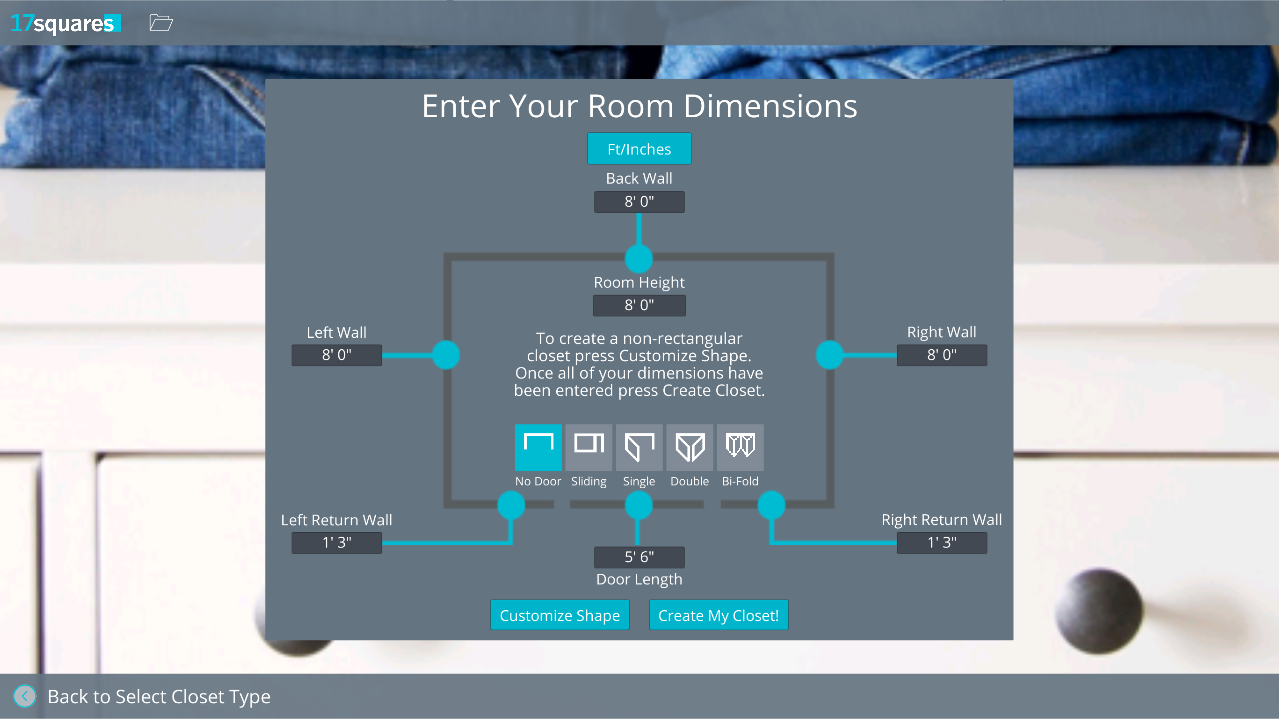

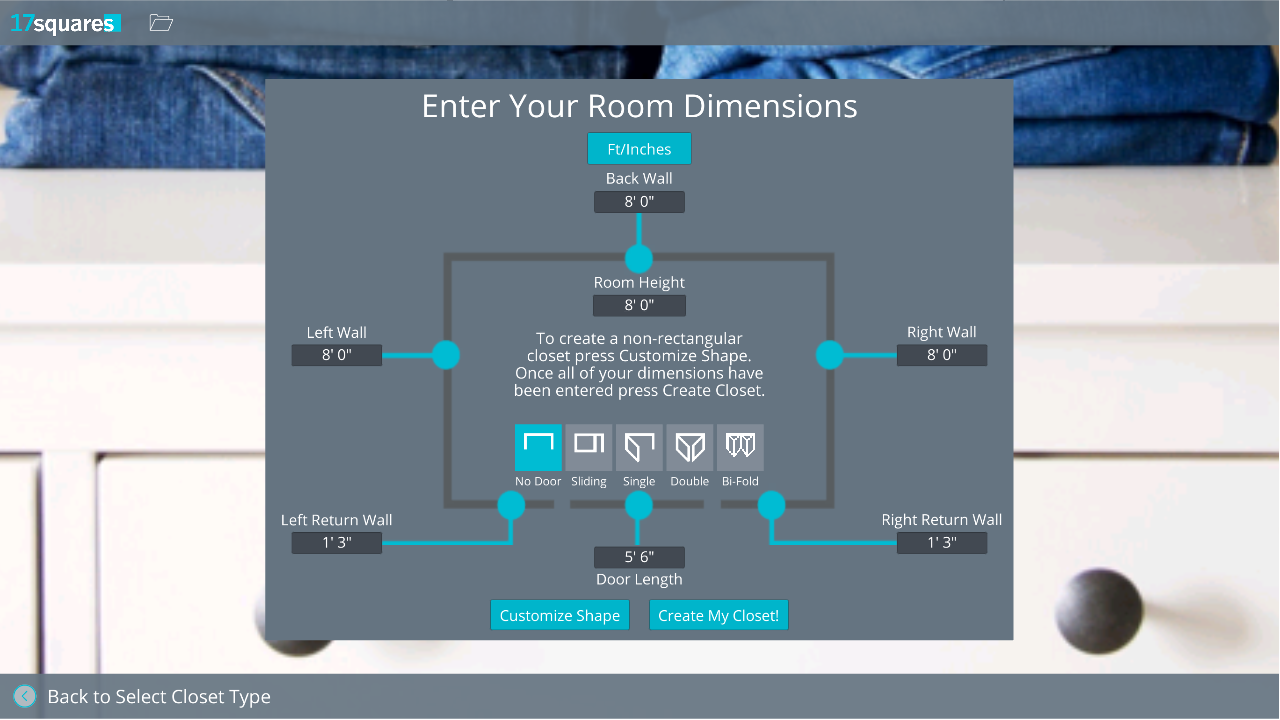